Tests filling two text input fields on a test page by entering text into field1 and field2 after waiting for the second field to be visible and enabled.

Starting URL: https://only-testing-blog.blogspot.com/2014/01/textbox.html?m=1

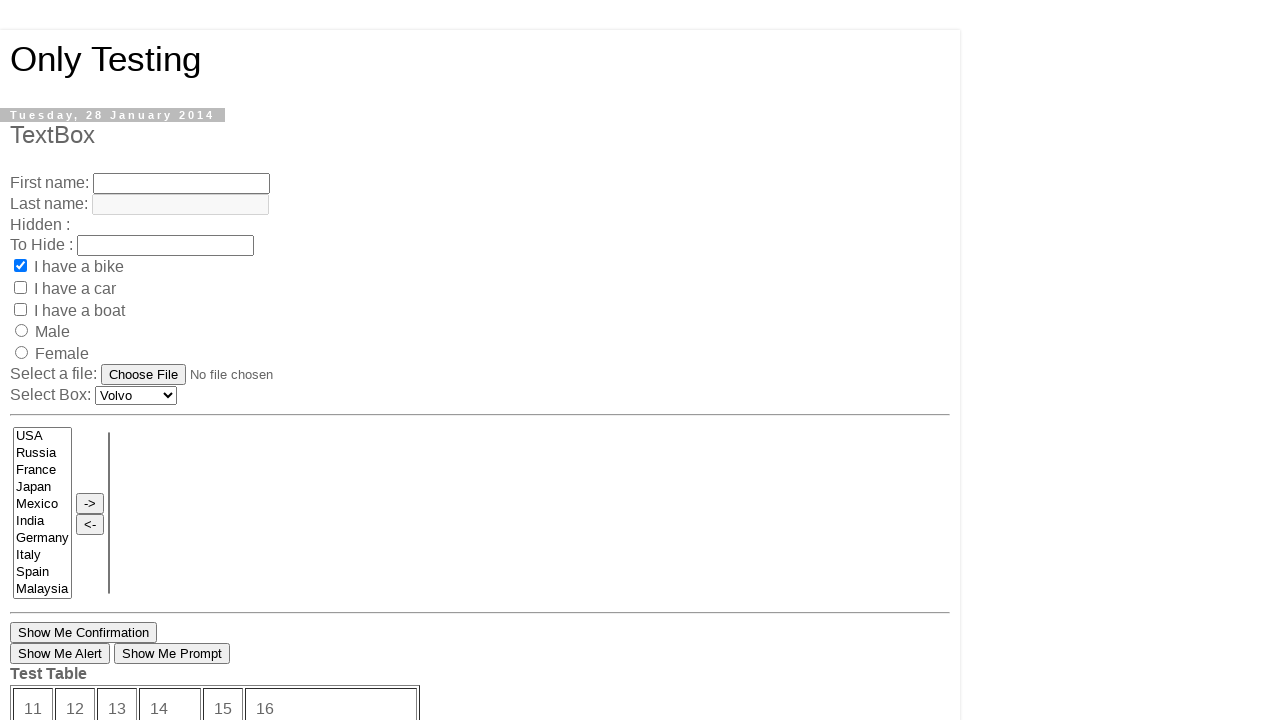

Filled field1 with 'field1' on input#text1
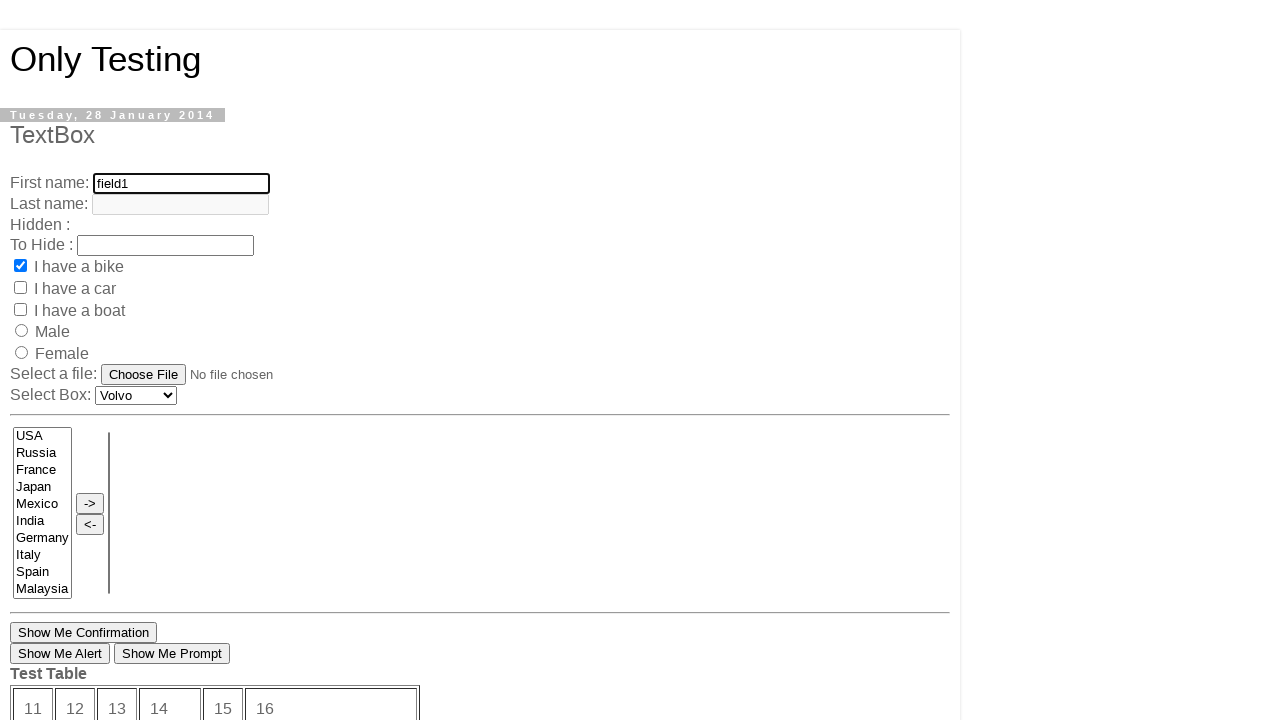

Second text field became visible
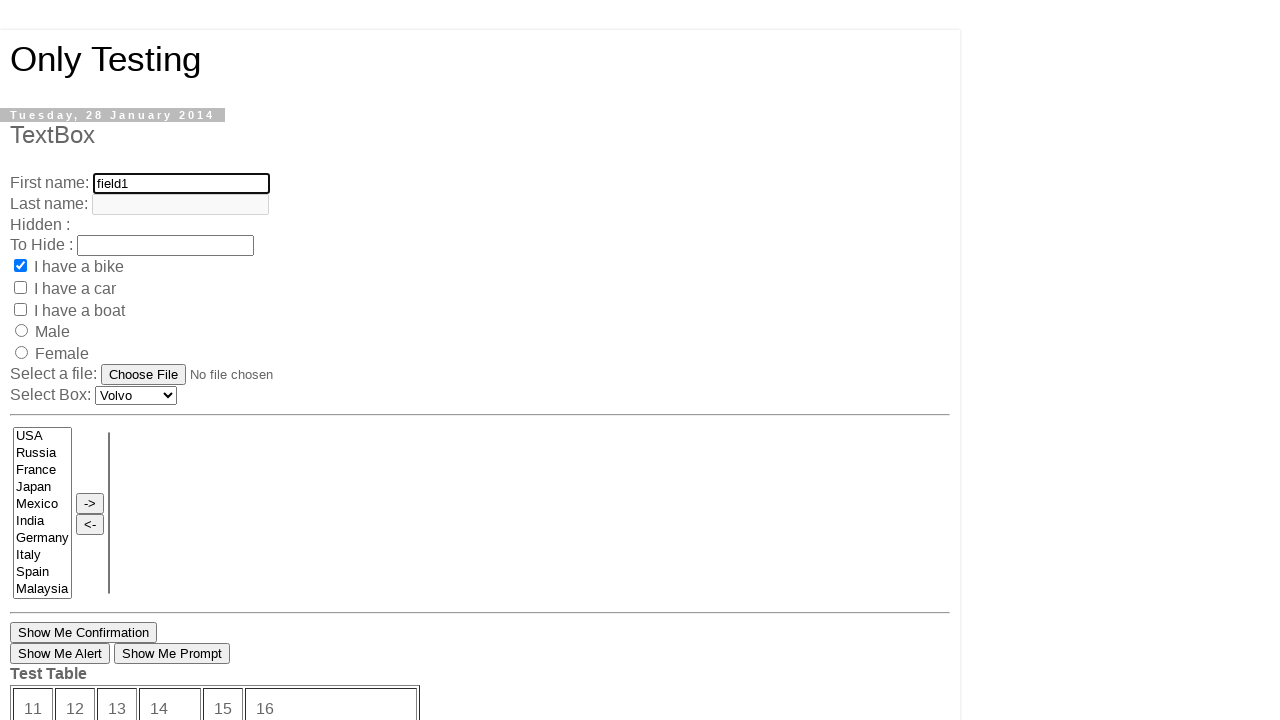

Filled field2 with 'Field2' on input#text2
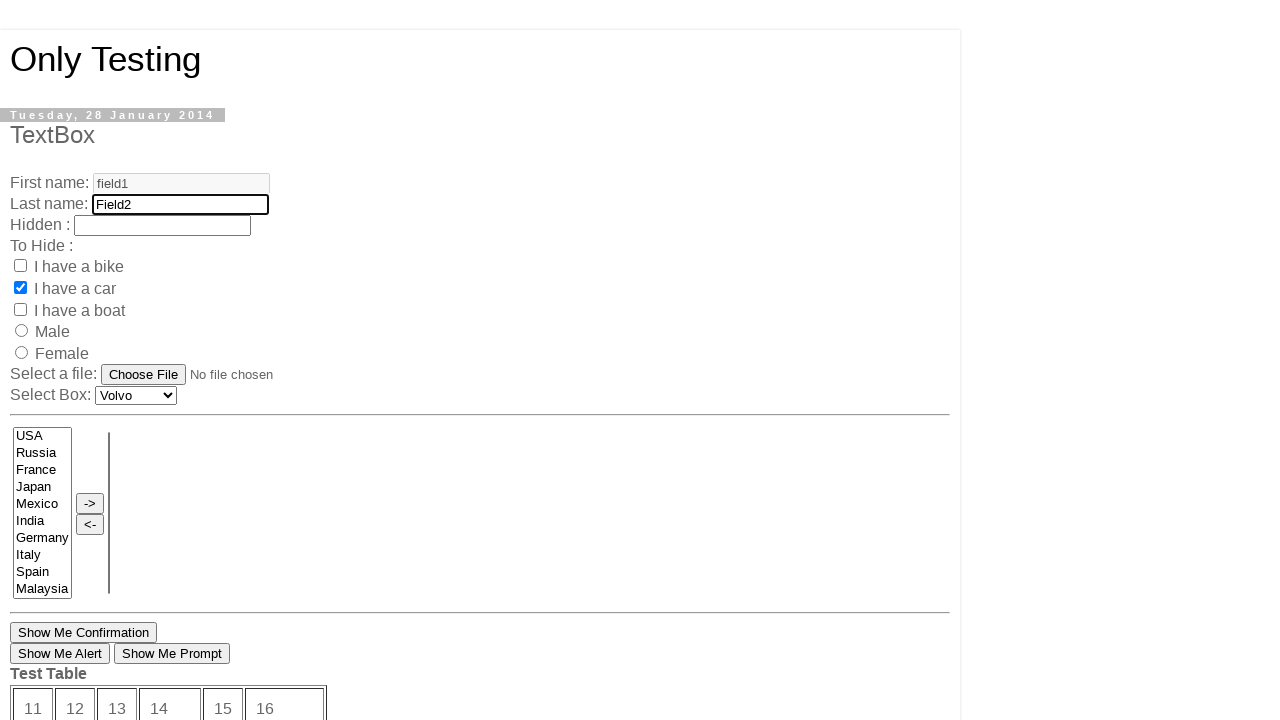

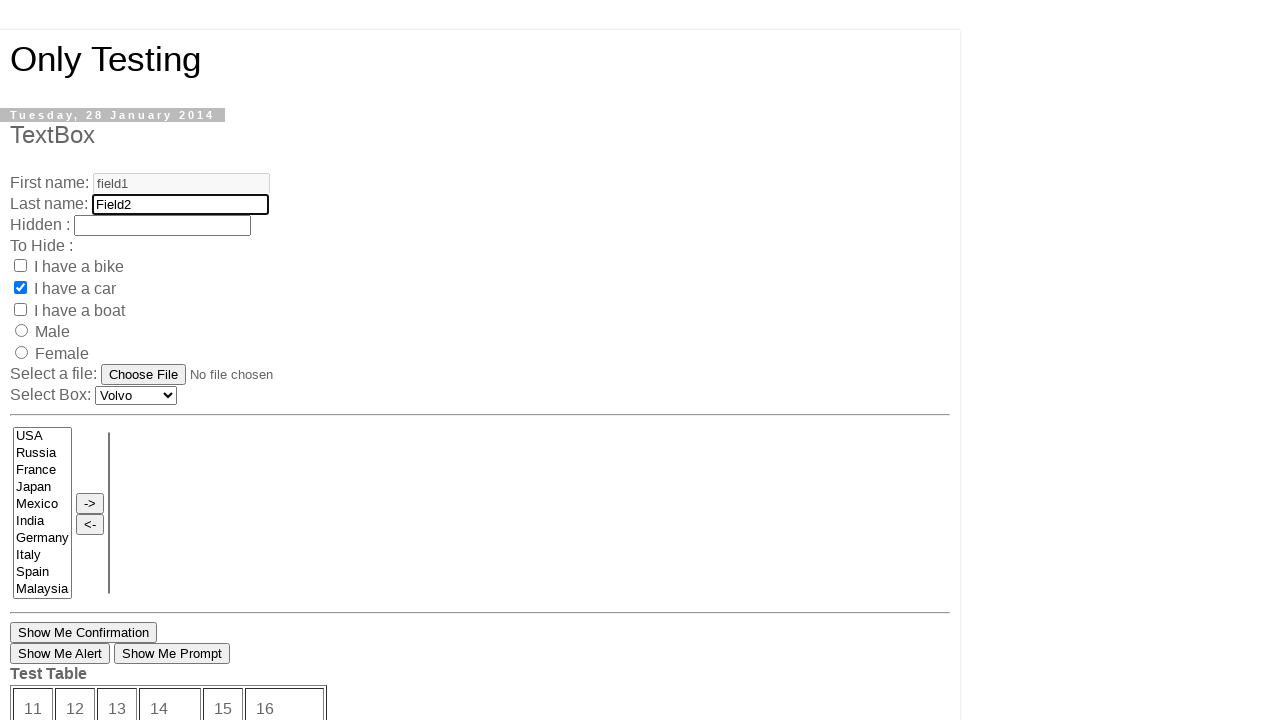